Tests XPath selector functionality by verifying elements with class 'title' are present on the page

Starting URL: https://xdclass.net

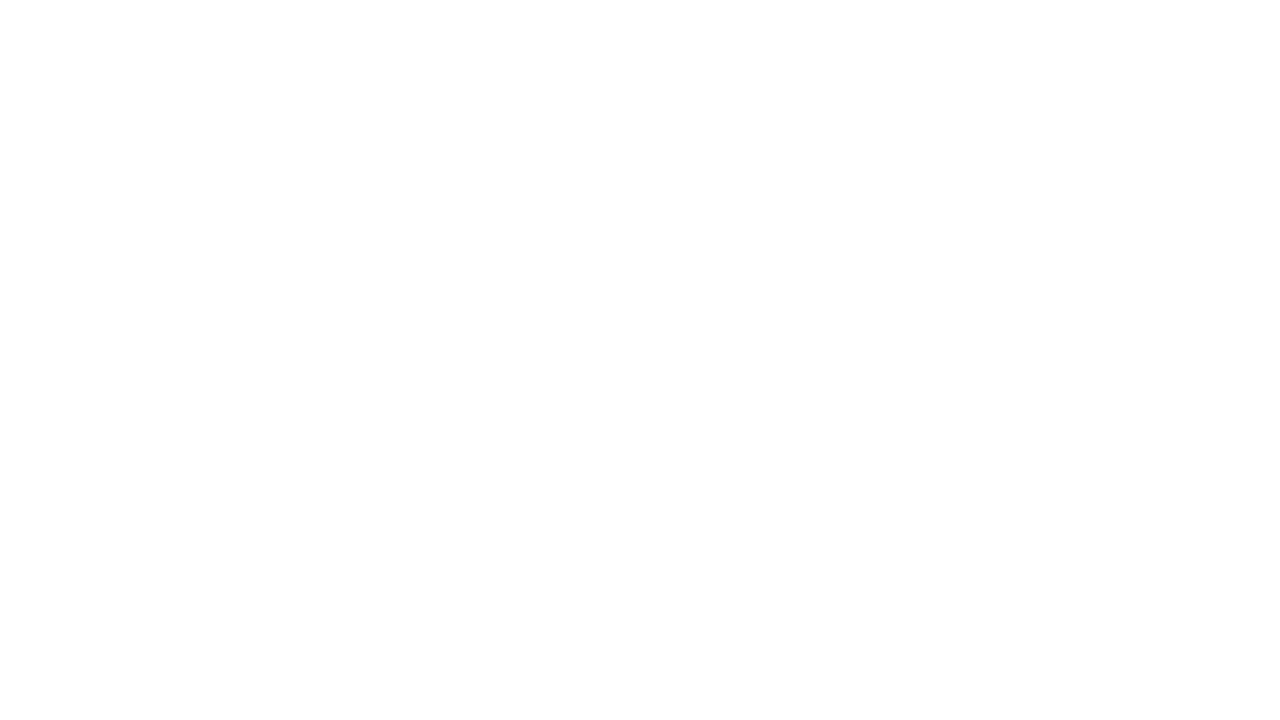

Waited for XPath selector //div[@class='title'] to load on page
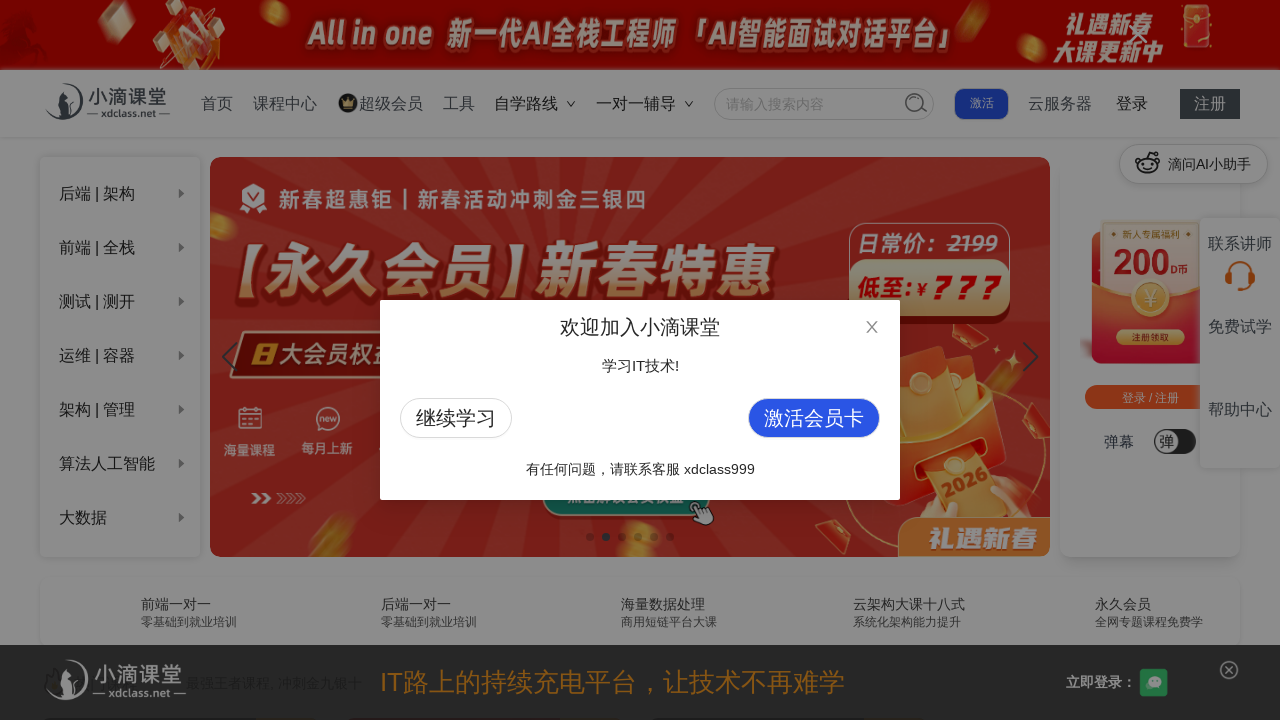

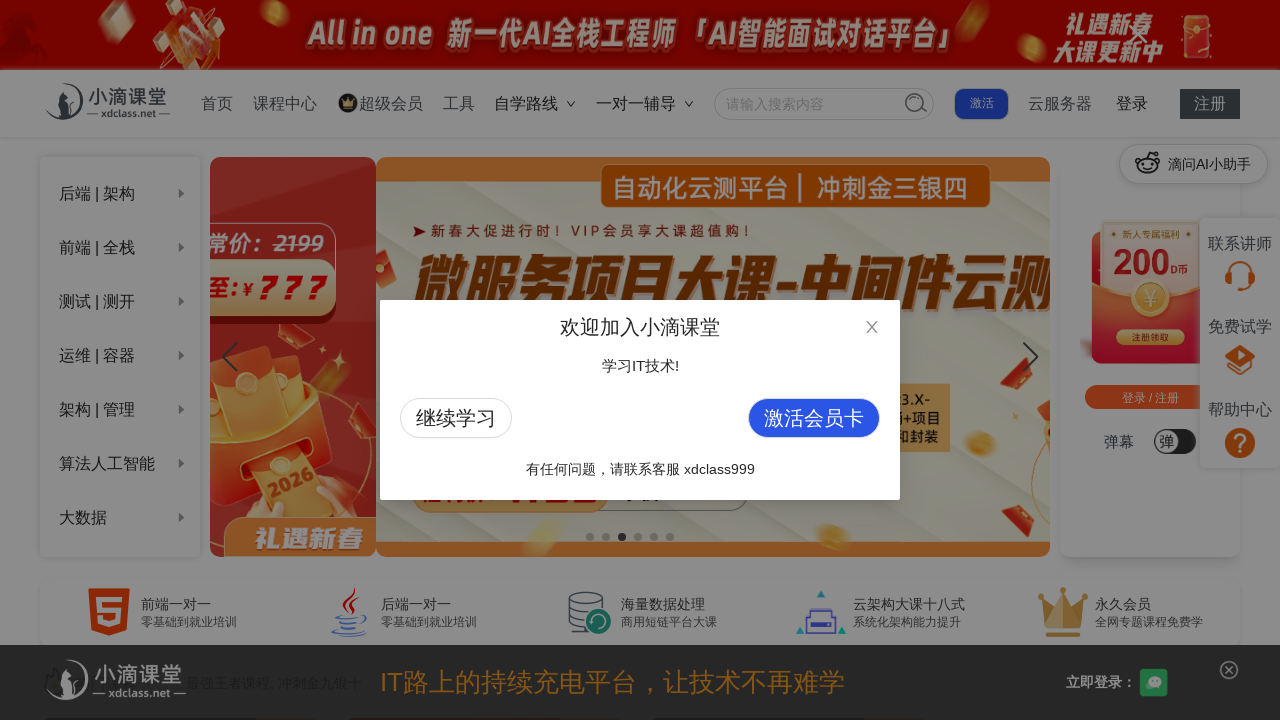